Tests dropdown selection functionality by selecting an option from a dropdown menu using index-based selection, then scrolls to the element and selects again.

Starting URL: https://artoftesting.com/sampleSiteForSelenium.html

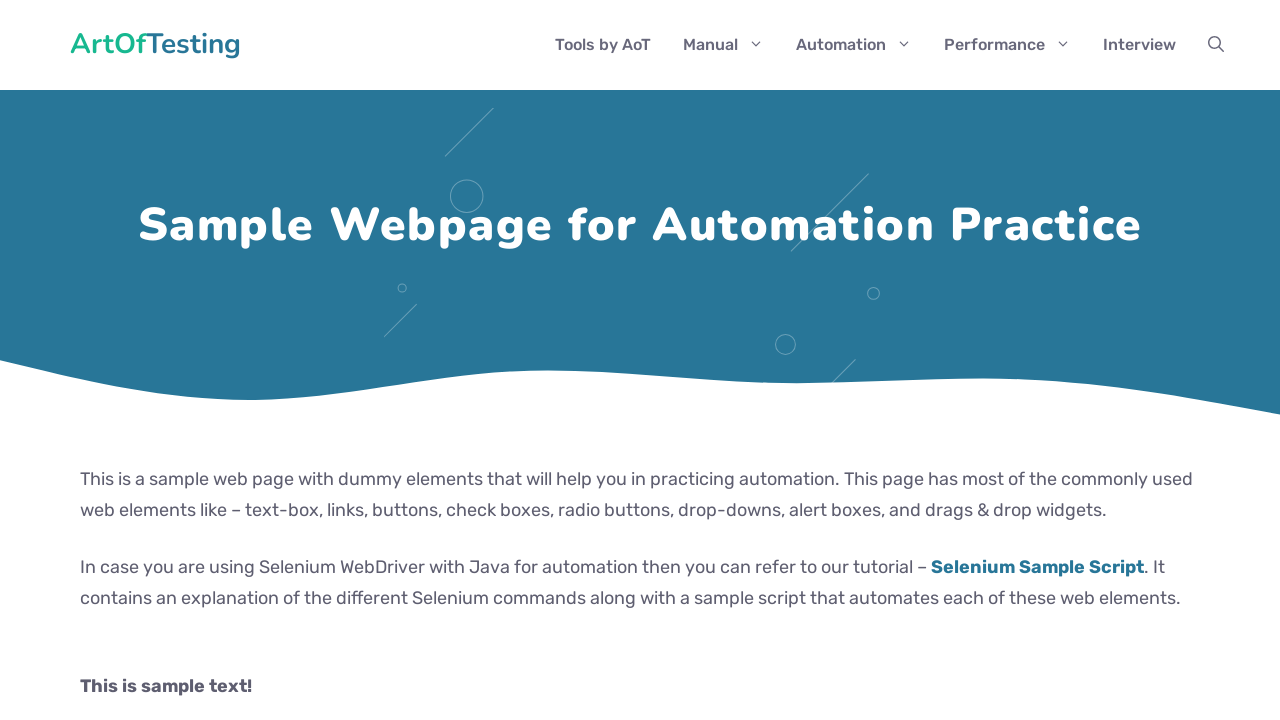

Waited for dropdown with id 'testingDropdown' to be visible
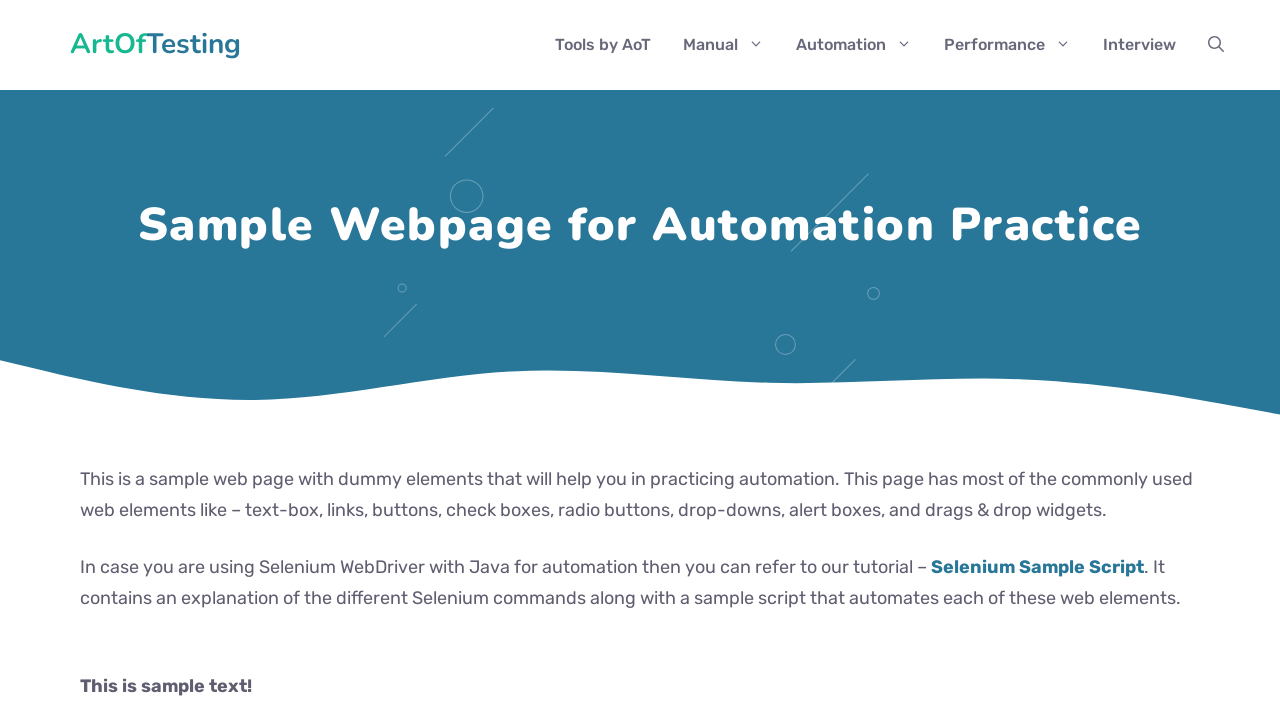

Selected third option (index 2) from dropdown on #testingDropdown
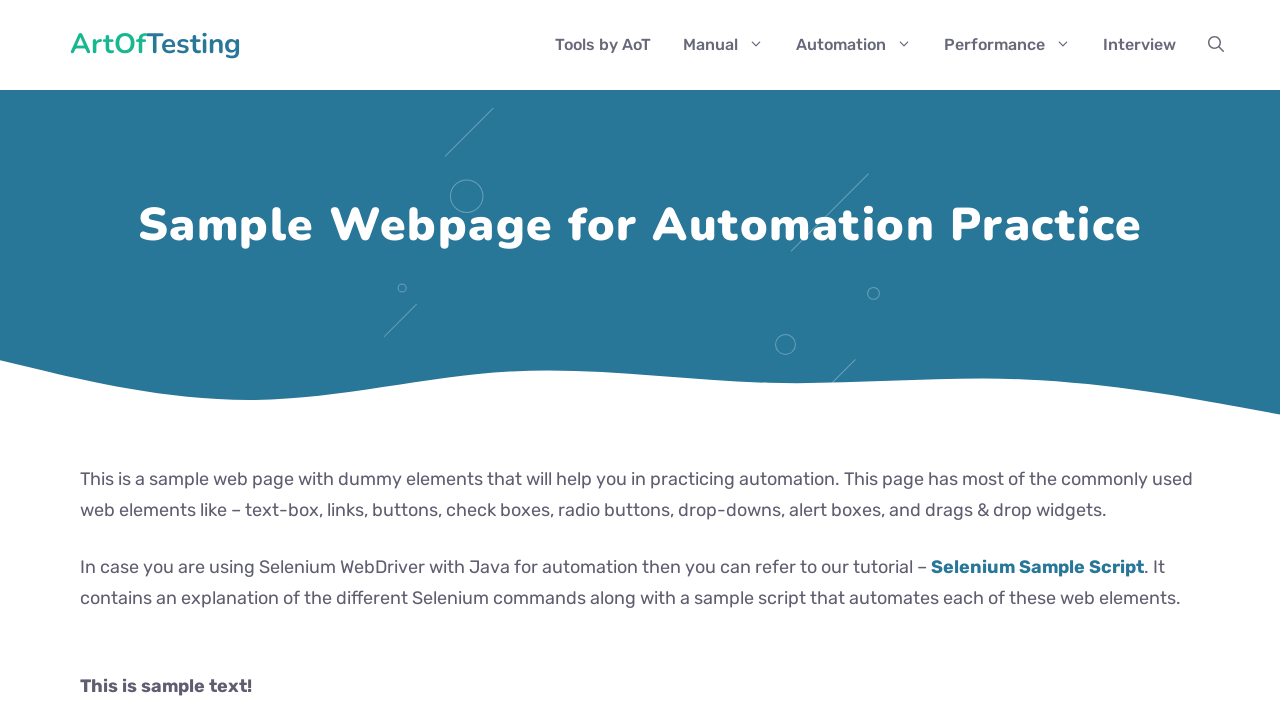

Scrolled dropdown element into view
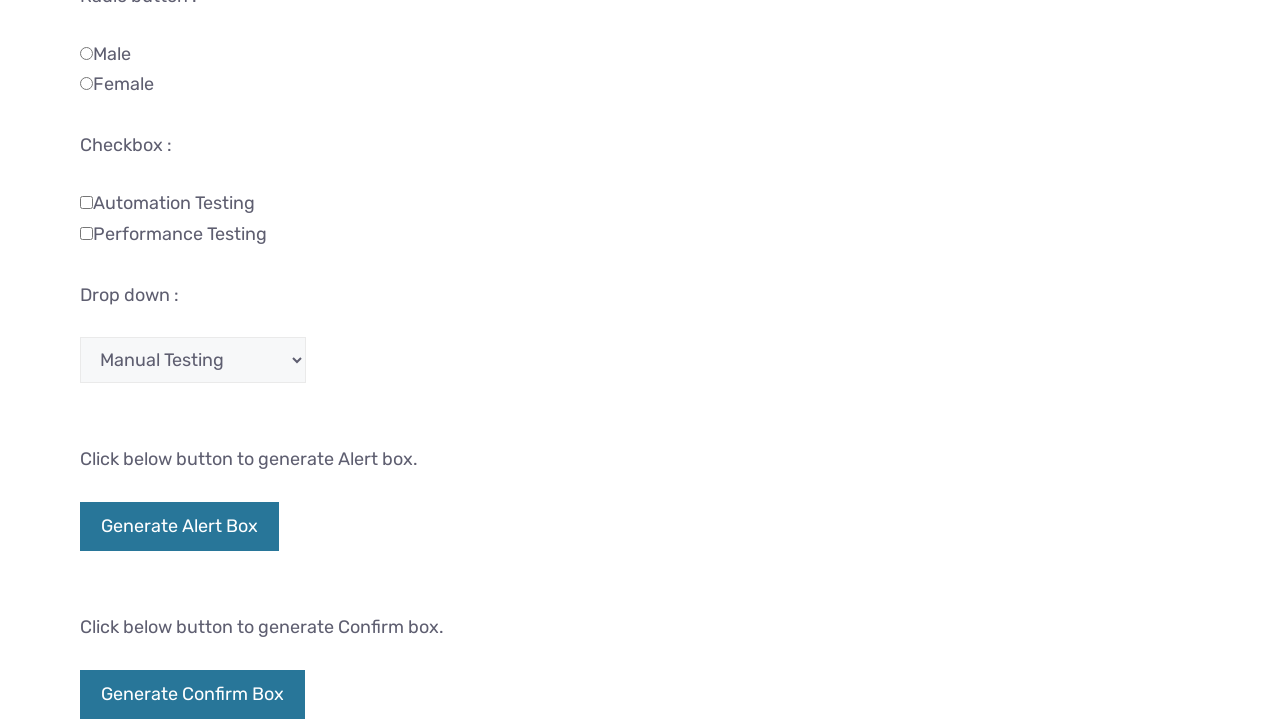

Selected third option (index 2) from dropdown again on #testingDropdown
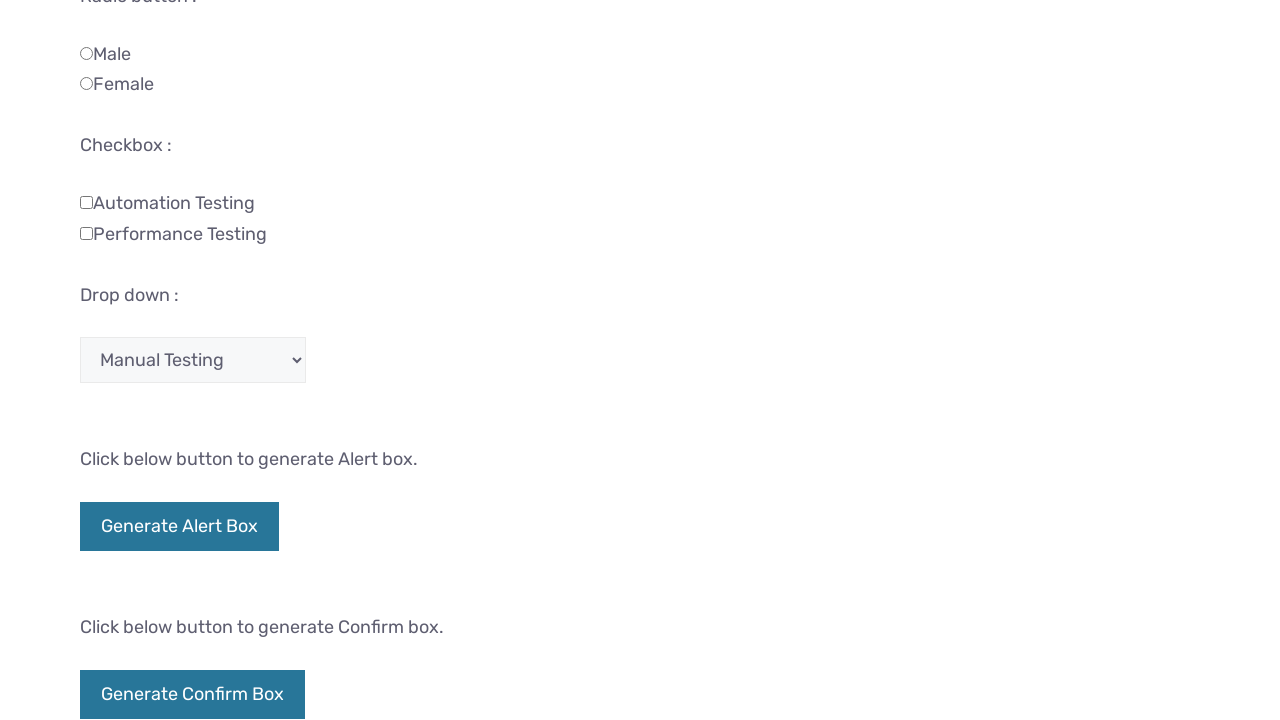

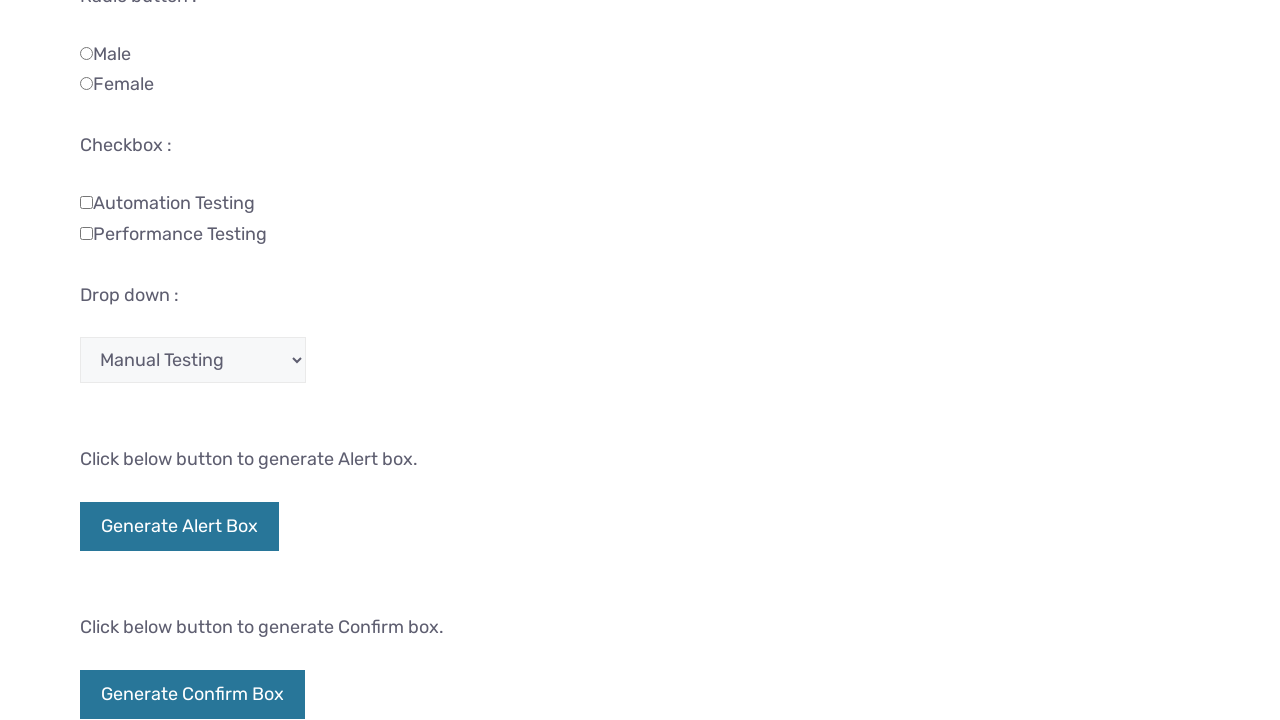